Tests CSS hover button effects by navigating to the Hover Demo page and verifying the page heading text is correct.

Starting URL: https://www.lambdatest.com/selenium-playground/

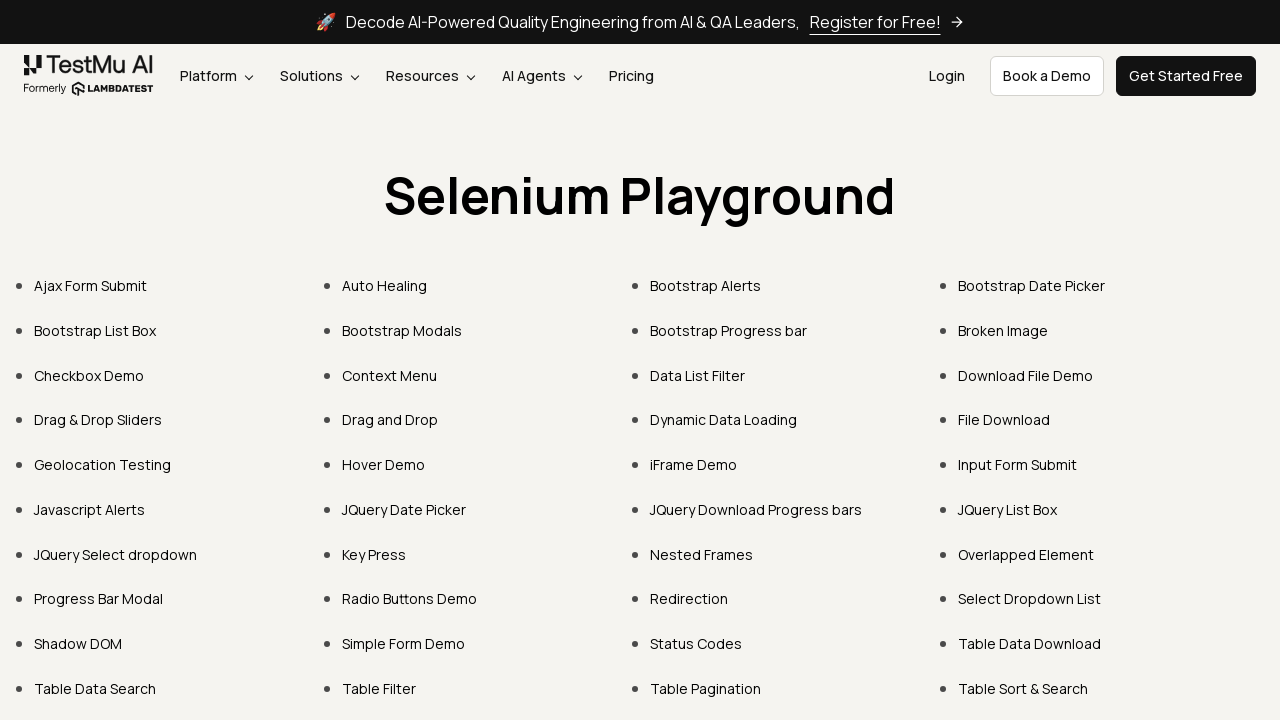

Clicked on Hover Demo link at (384, 464) on xpath=//a[normalize-space()="Hover Demo"]
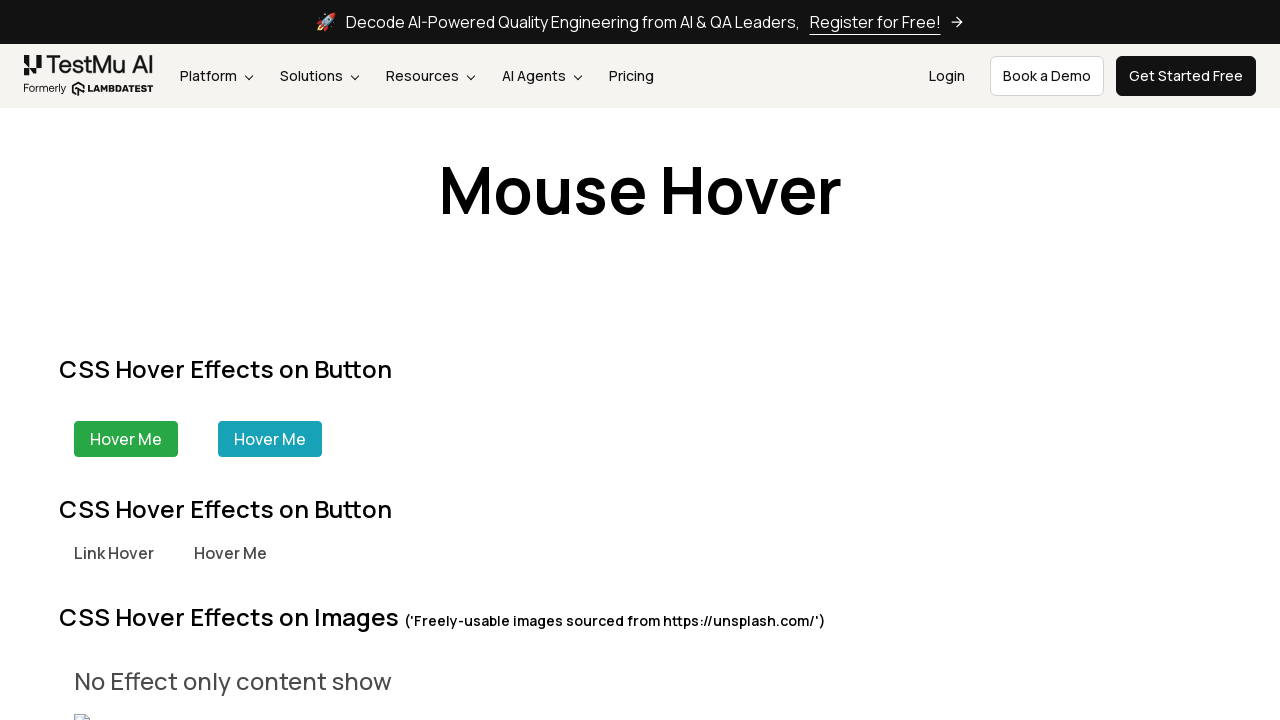

Located page heading element
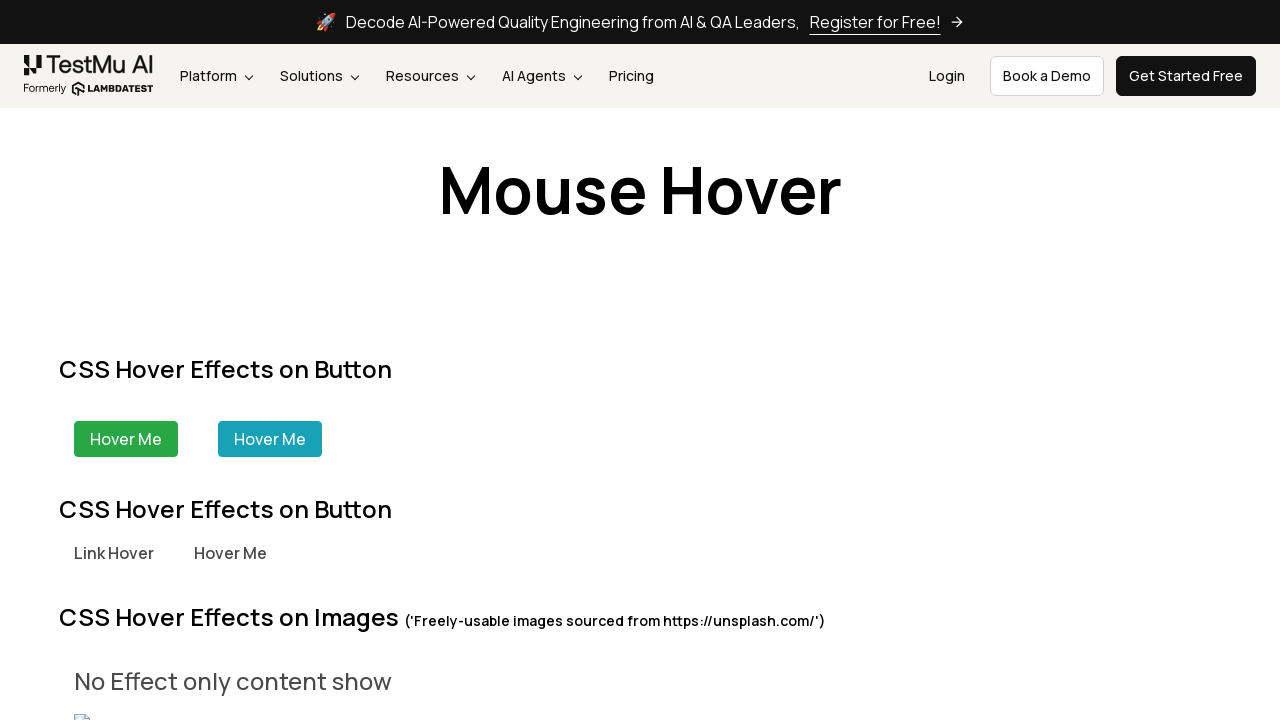

Waited for page heading to load
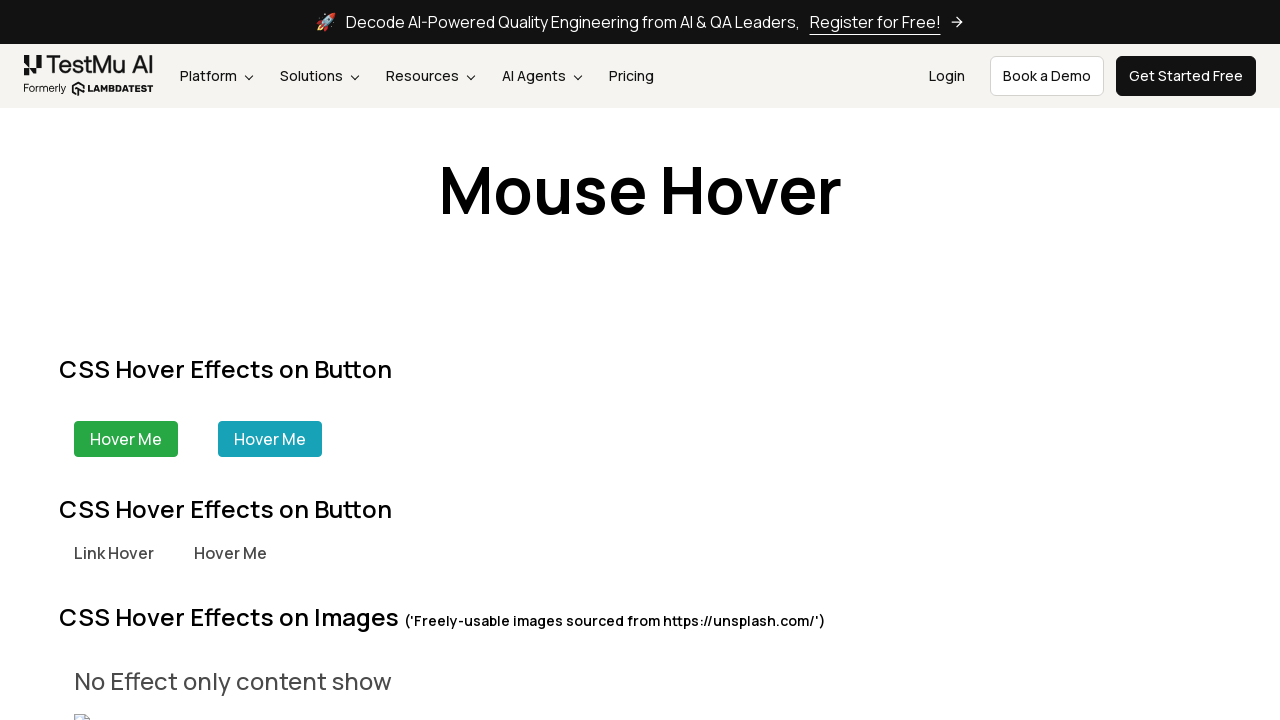

Verified heading text is 'CSS Hover Effects on Button'
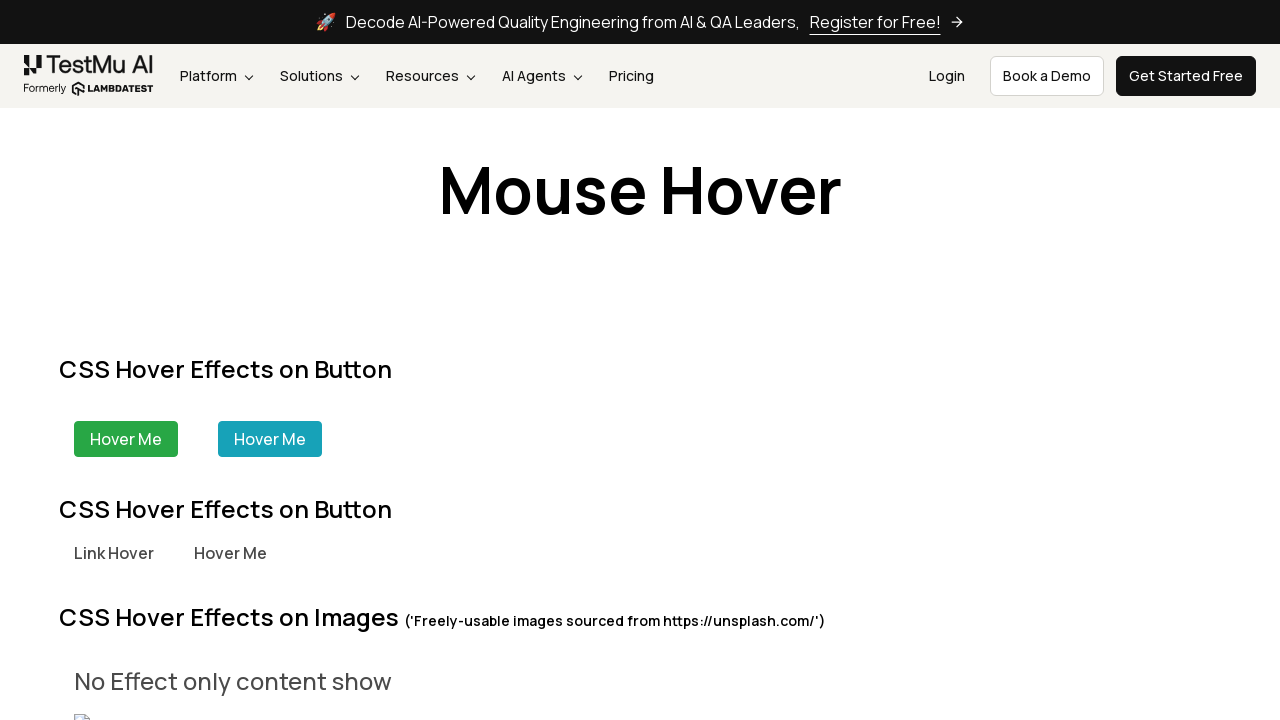

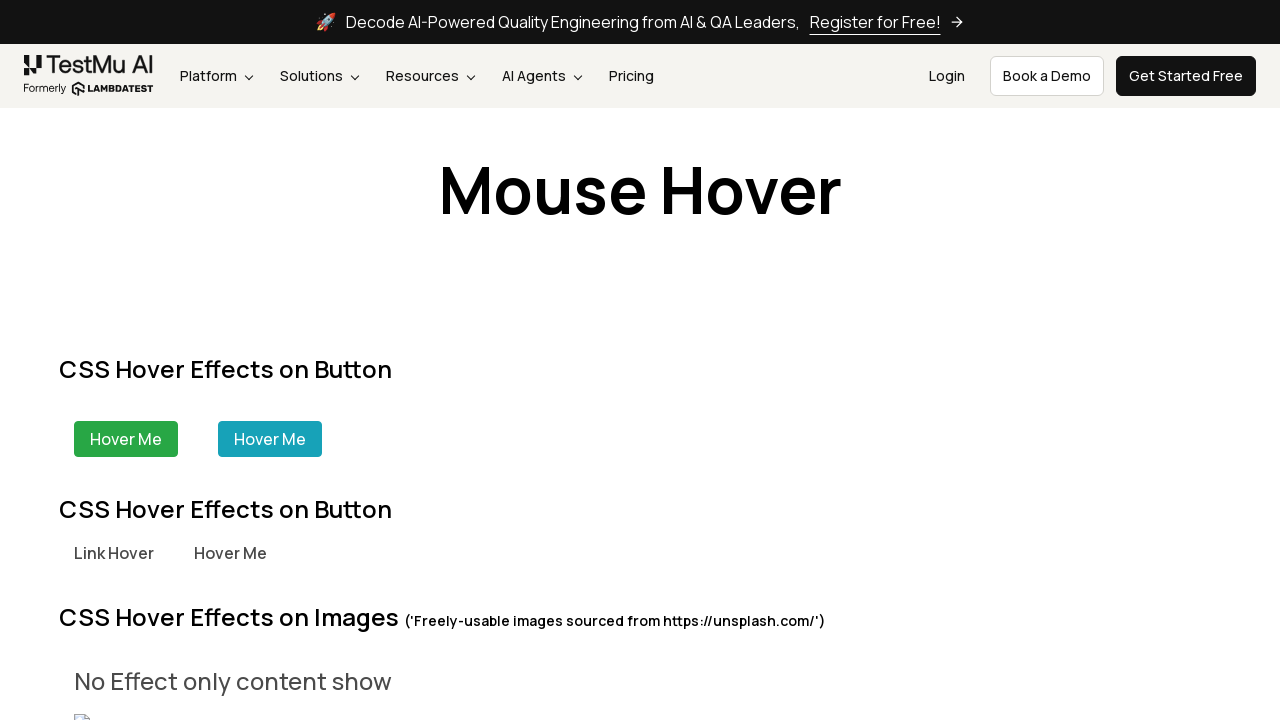